Tests filtering to display only active (non-completed) items

Starting URL: https://demo.playwright.dev/todomvc

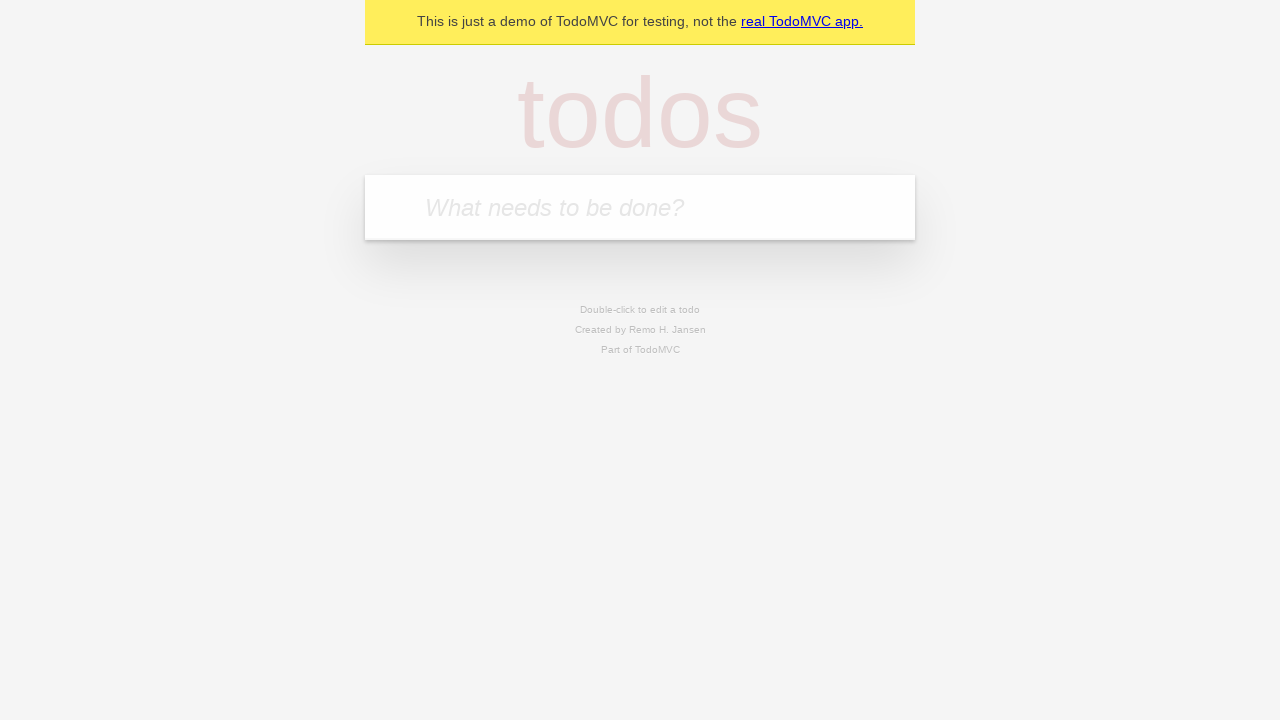

Filled todo input with 'buy some cheese' on internal:attr=[placeholder="What needs to be done?"i]
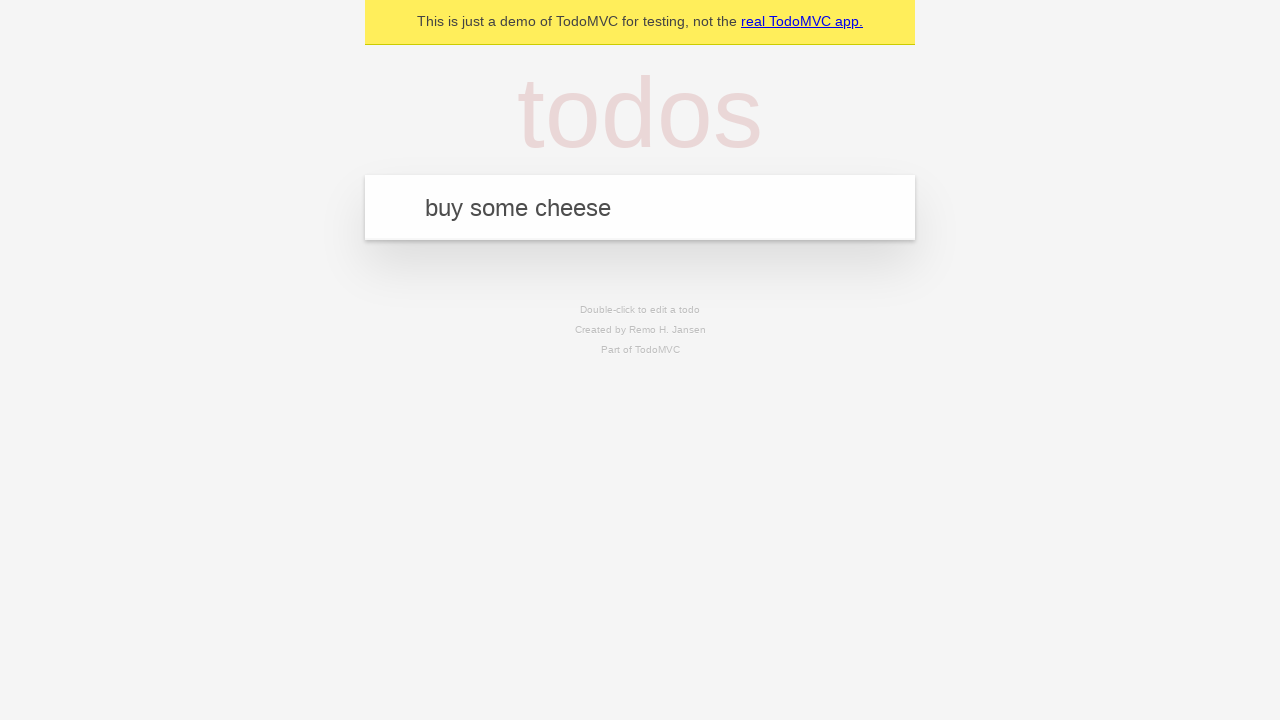

Pressed Enter to add 'buy some cheese' todo on internal:attr=[placeholder="What needs to be done?"i]
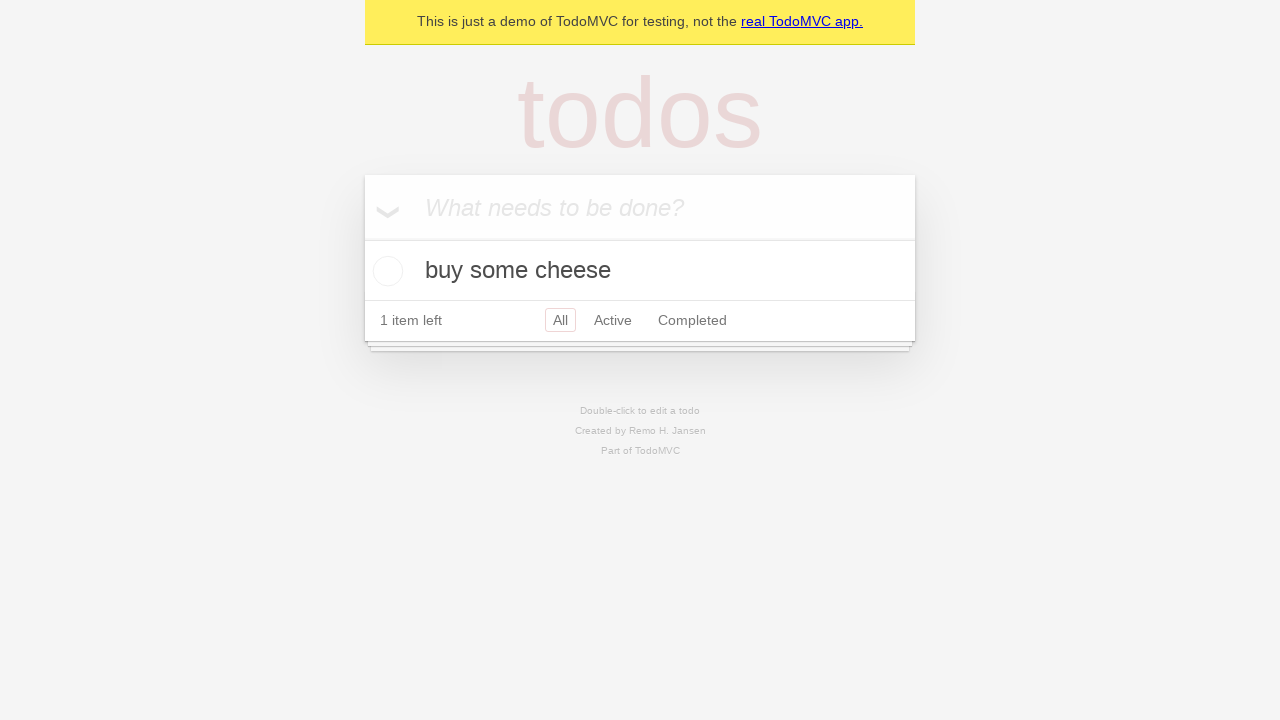

Filled todo input with 'feed the cat' on internal:attr=[placeholder="What needs to be done?"i]
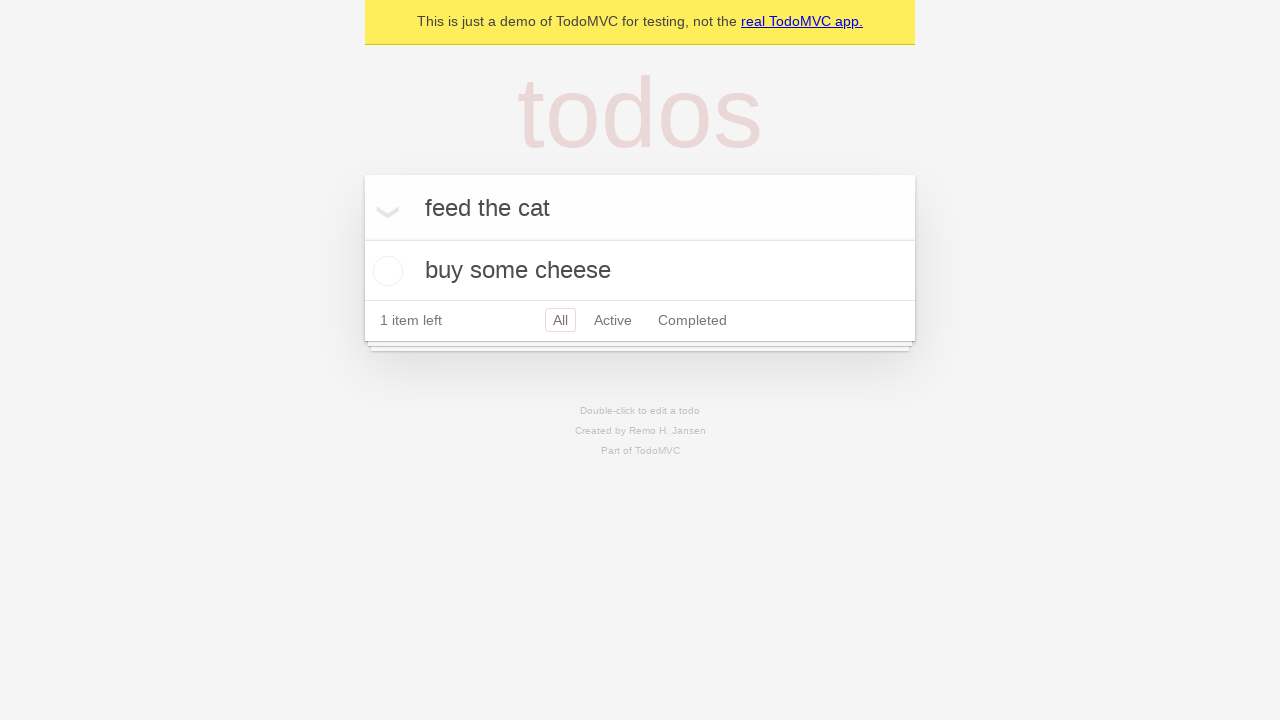

Pressed Enter to add 'feed the cat' todo on internal:attr=[placeholder="What needs to be done?"i]
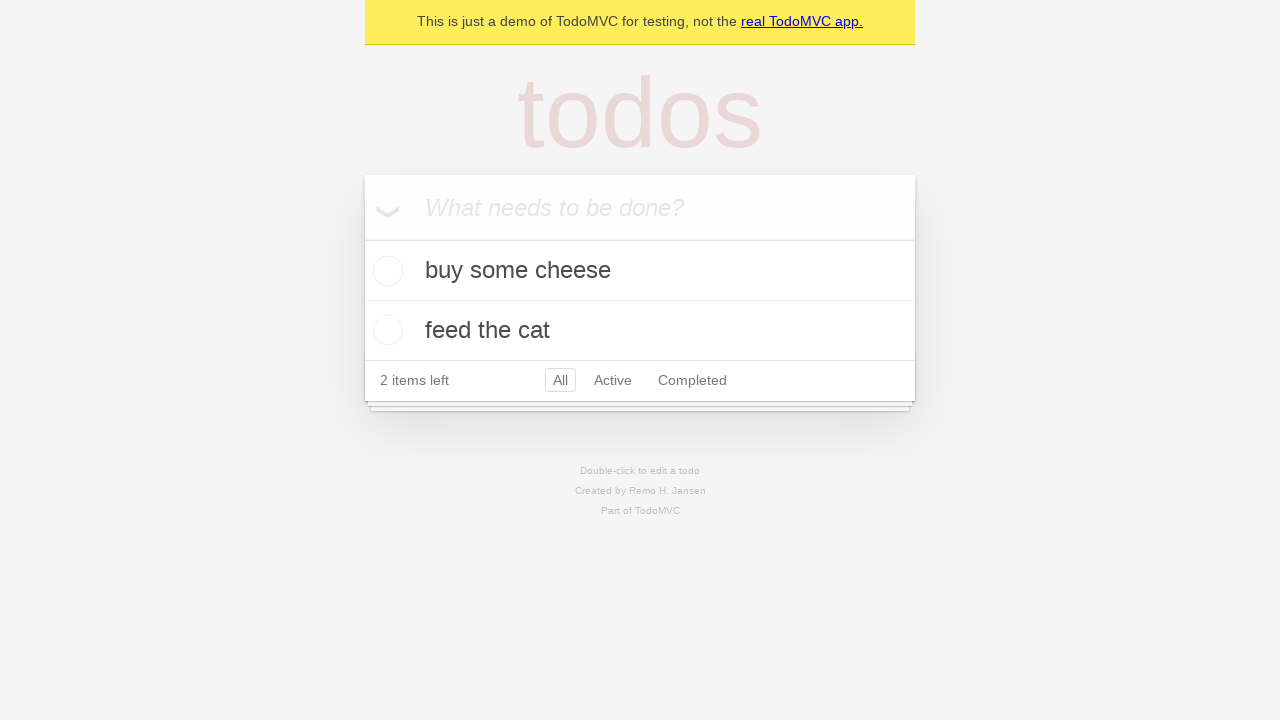

Filled todo input with 'book a doctors appointment' on internal:attr=[placeholder="What needs to be done?"i]
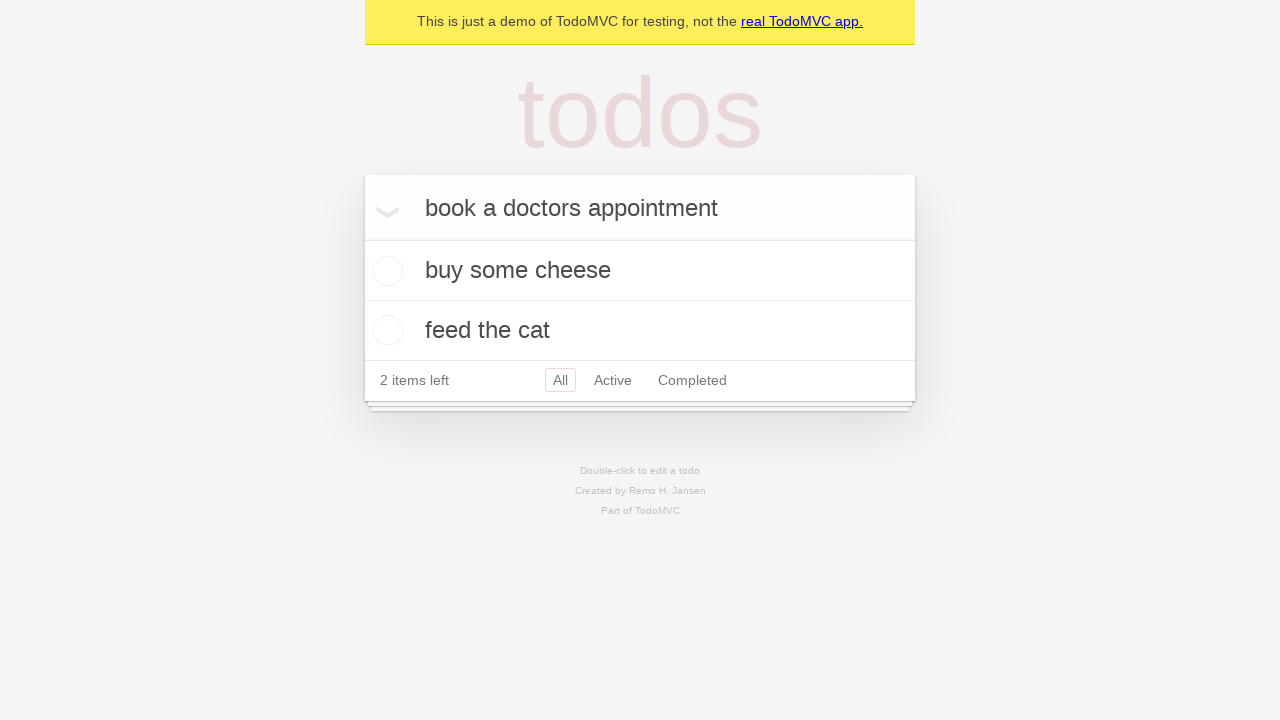

Pressed Enter to add 'book a doctors appointment' todo on internal:attr=[placeholder="What needs to be done?"i]
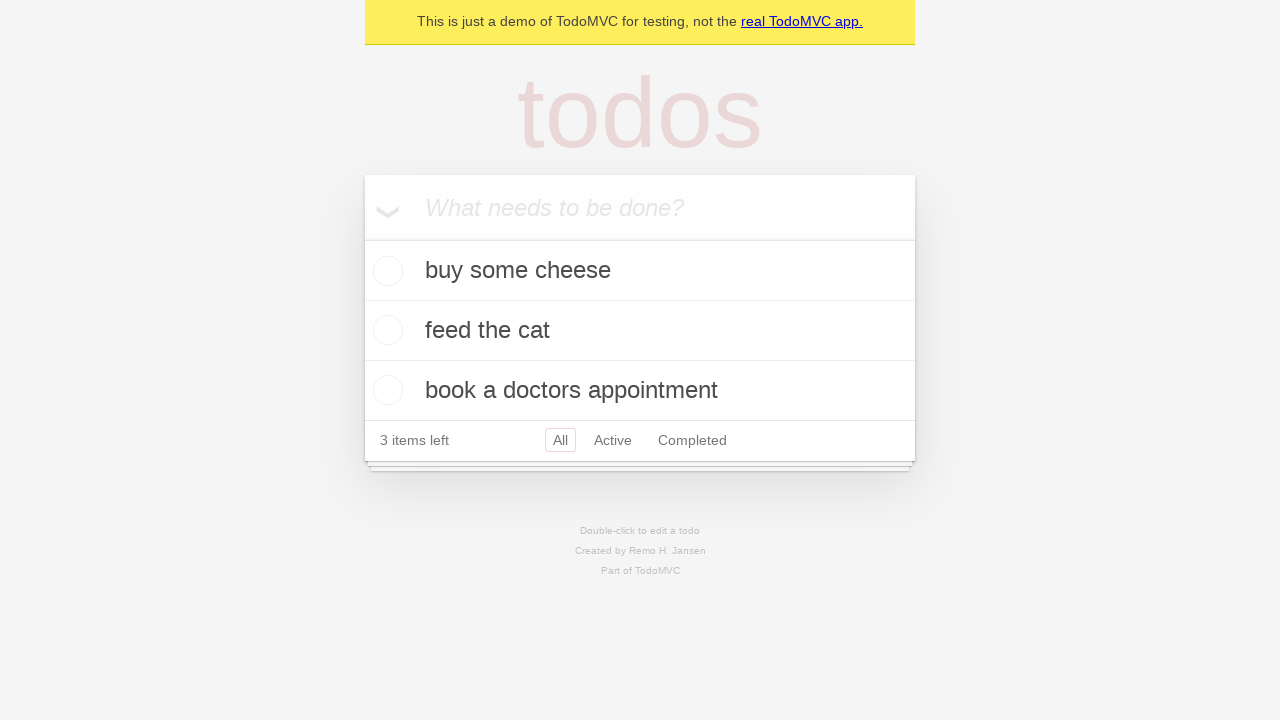

Checked the second todo item to mark it as completed at (385, 330) on internal:testid=[data-testid="todo-item"s] >> nth=1 >> internal:role=checkbox
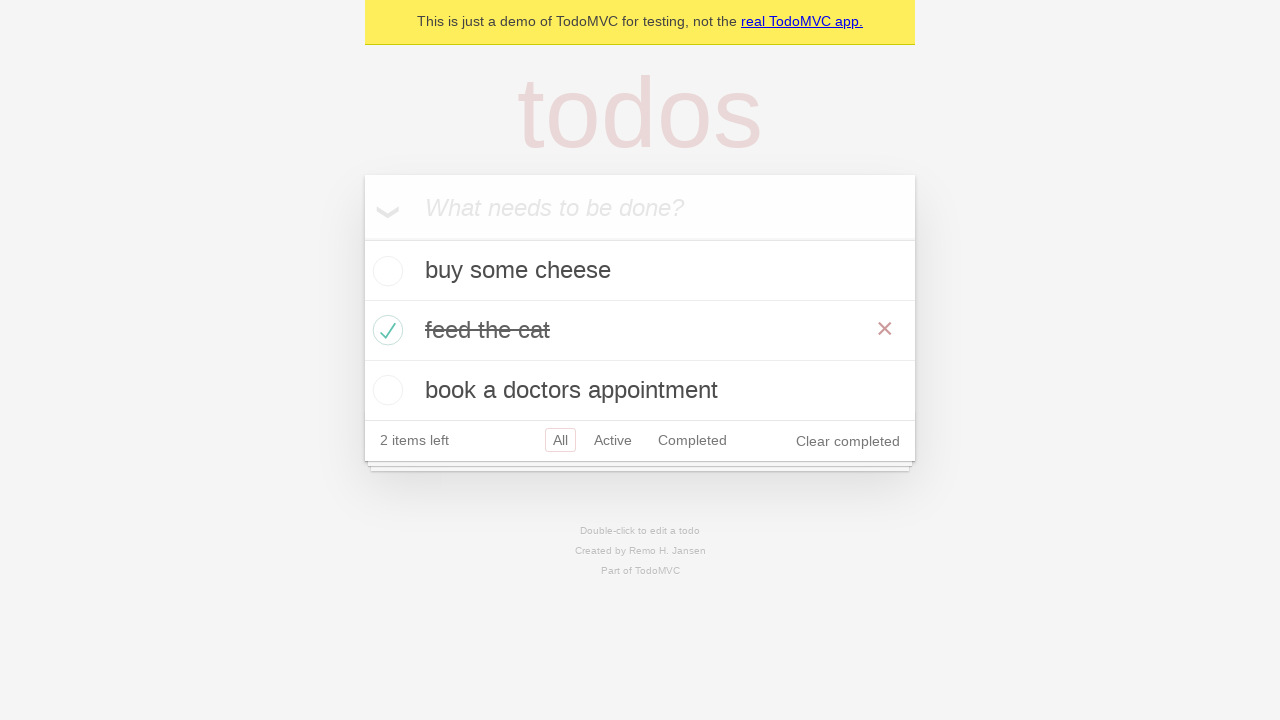

Clicked Active filter to display only non-completed items at (613, 440) on internal:role=link[name="Active"i]
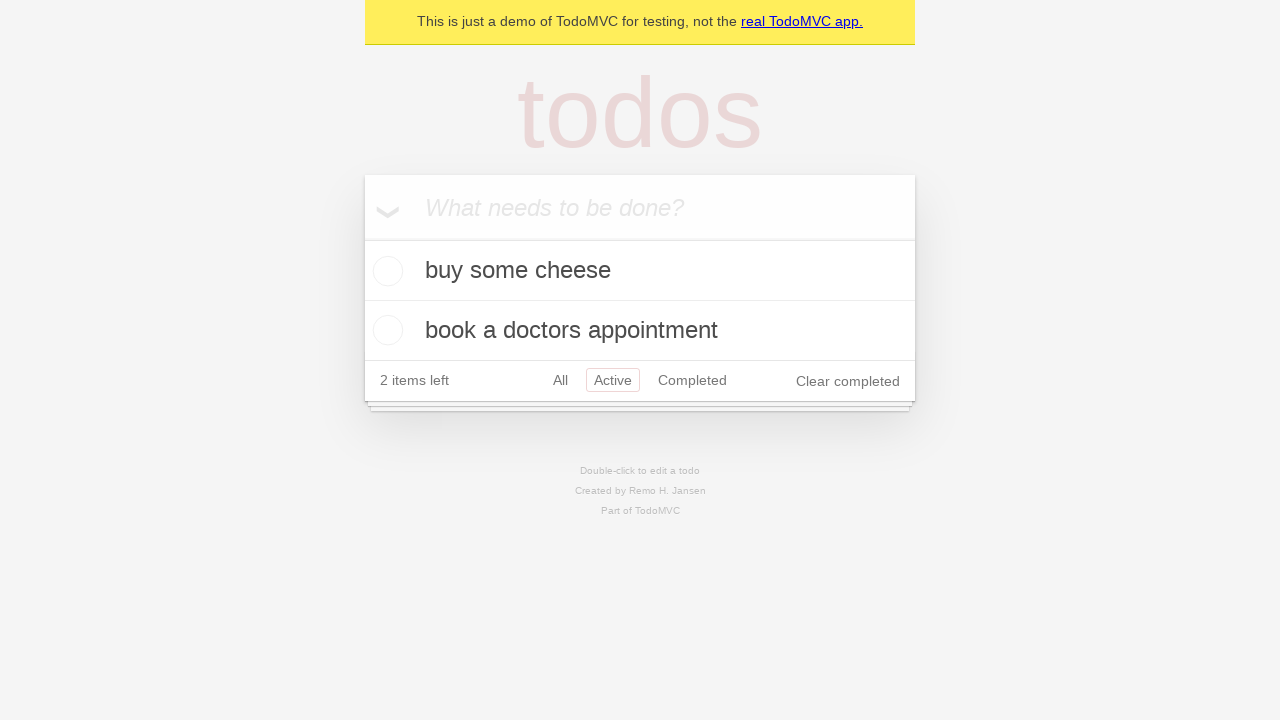

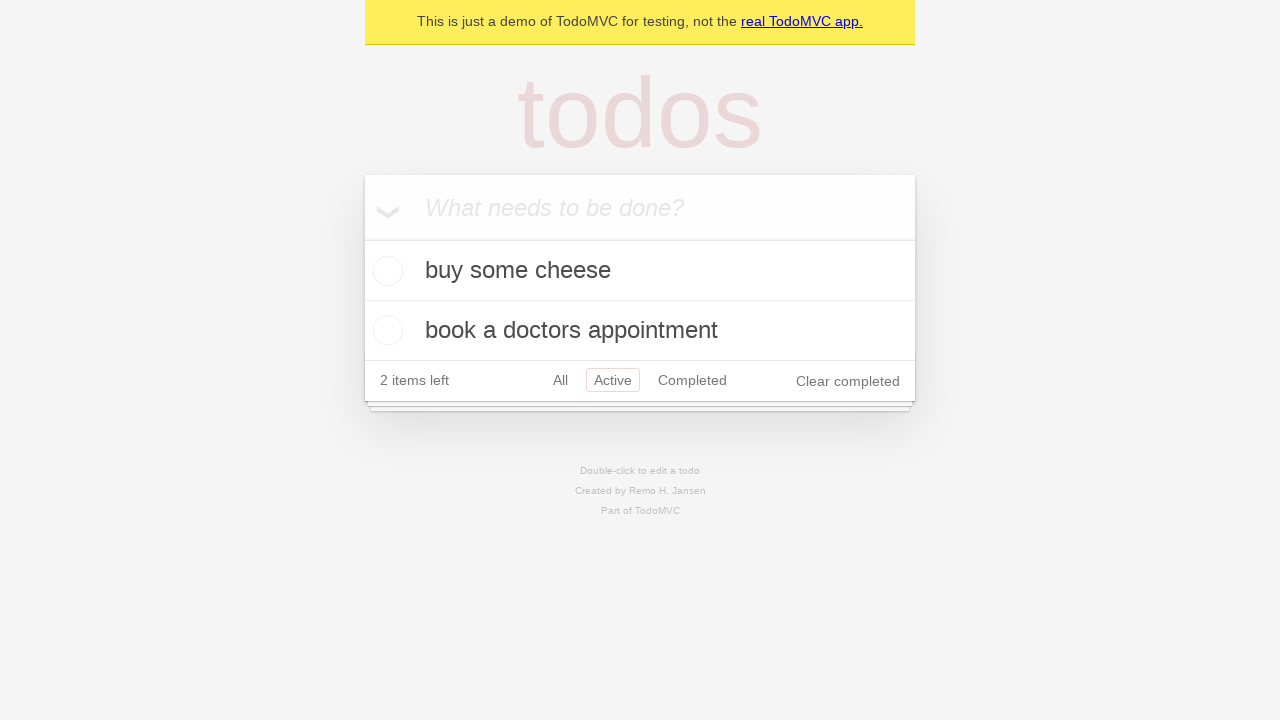